Navigates to erail.in railway information website and verifies that the main navigation element is present and visible on the page.

Starting URL: https://erail.in/

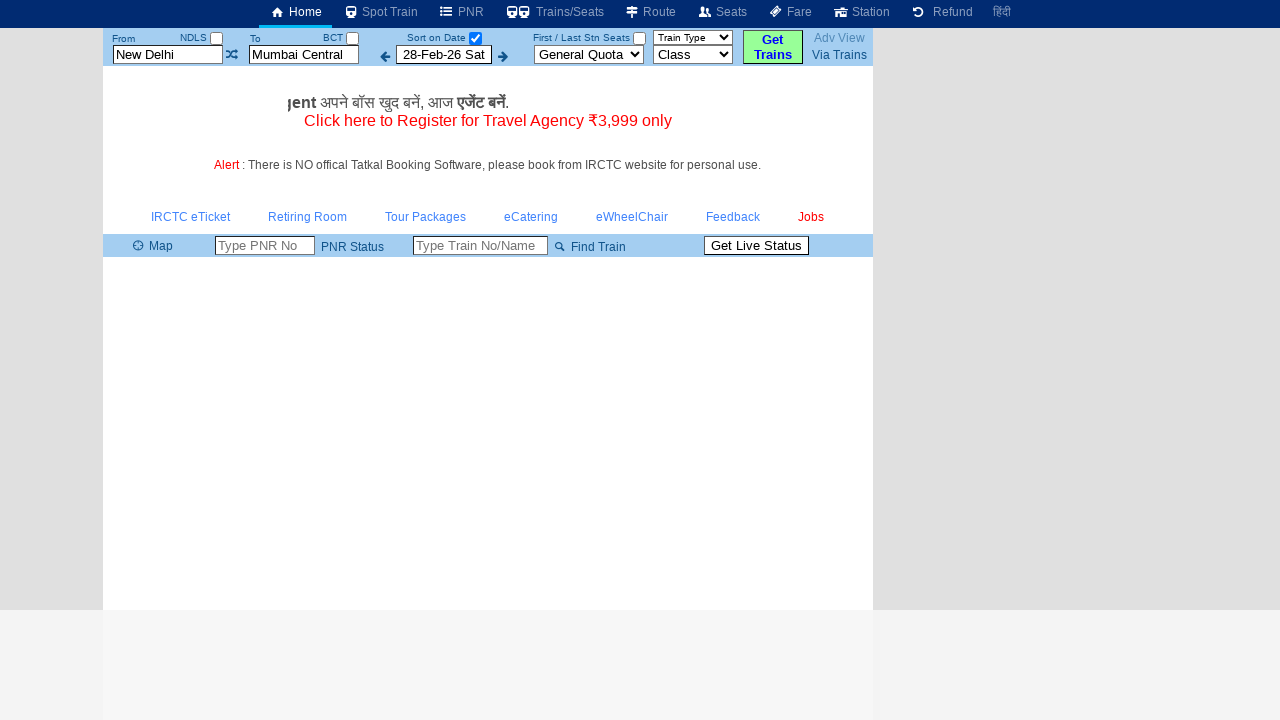

Waited for main navigation element to be present in DOM
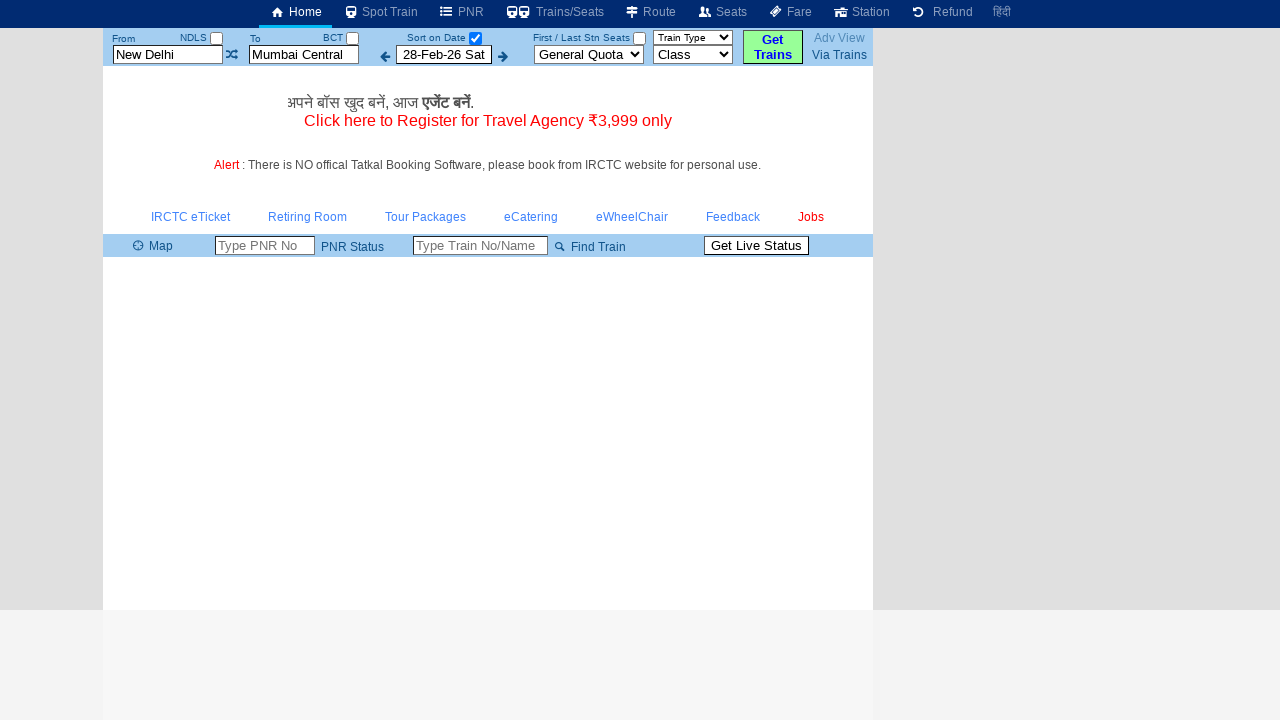

Located main navigation element
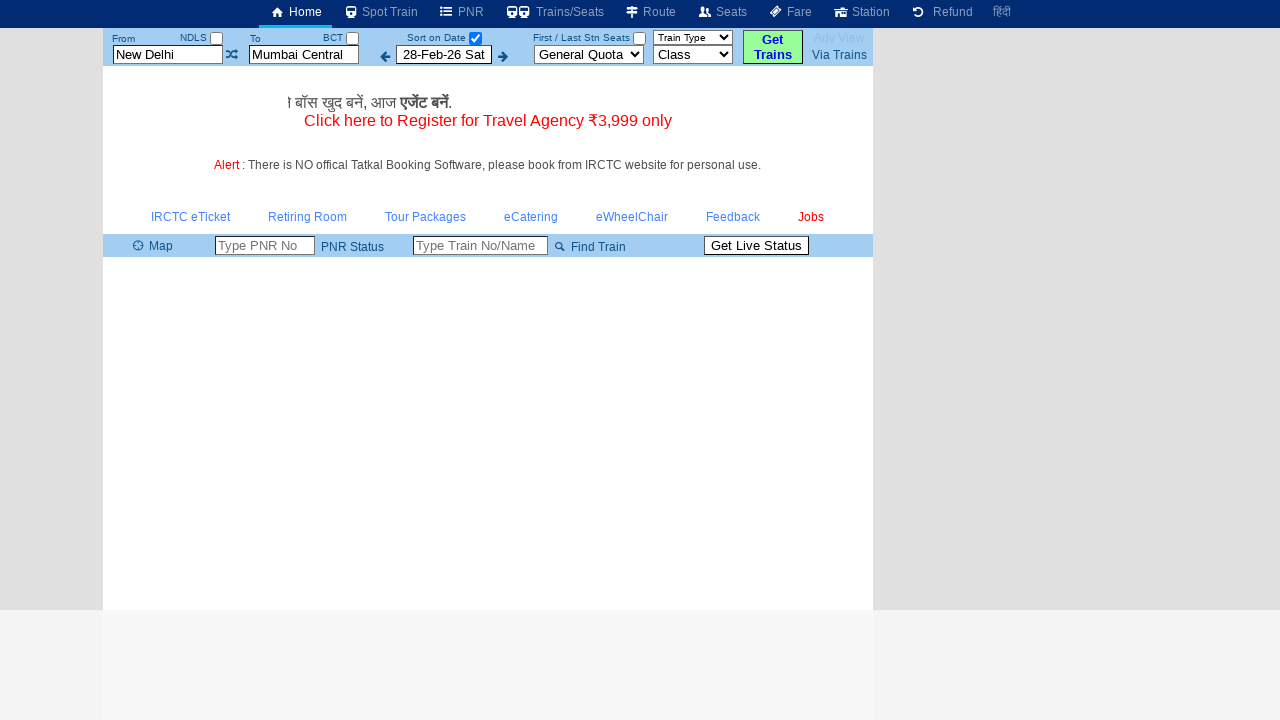

Verified main navigation element is visible on the page
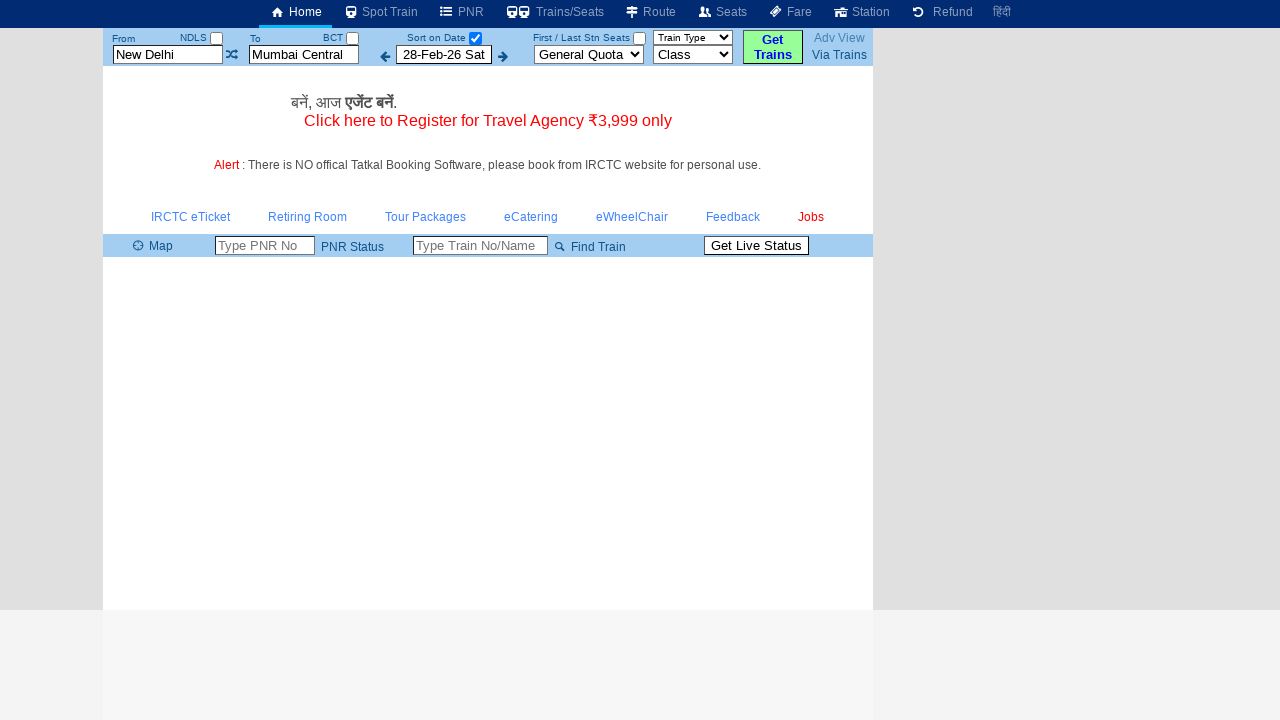

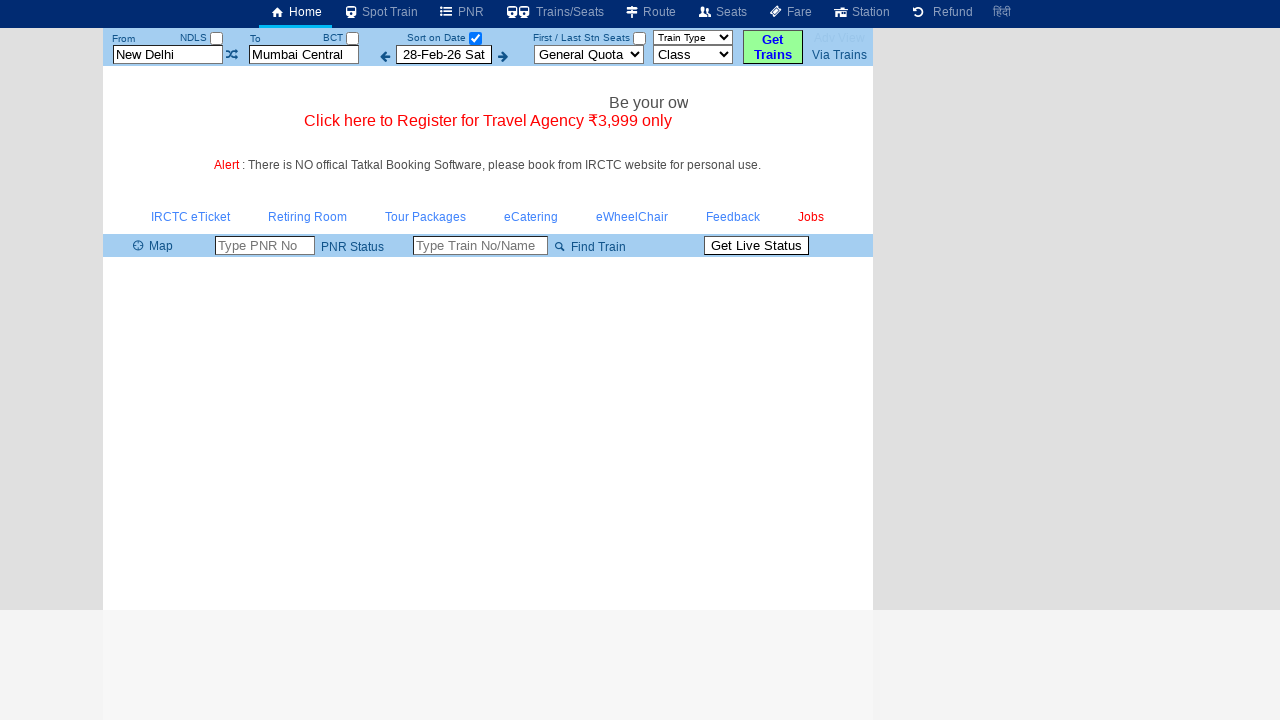